Tests opting out of A/B tests by adding the opt-out cookie before navigating to the A/B test page, then verifying the opt-out is active.

Starting URL: http://the-internet.herokuapp.com

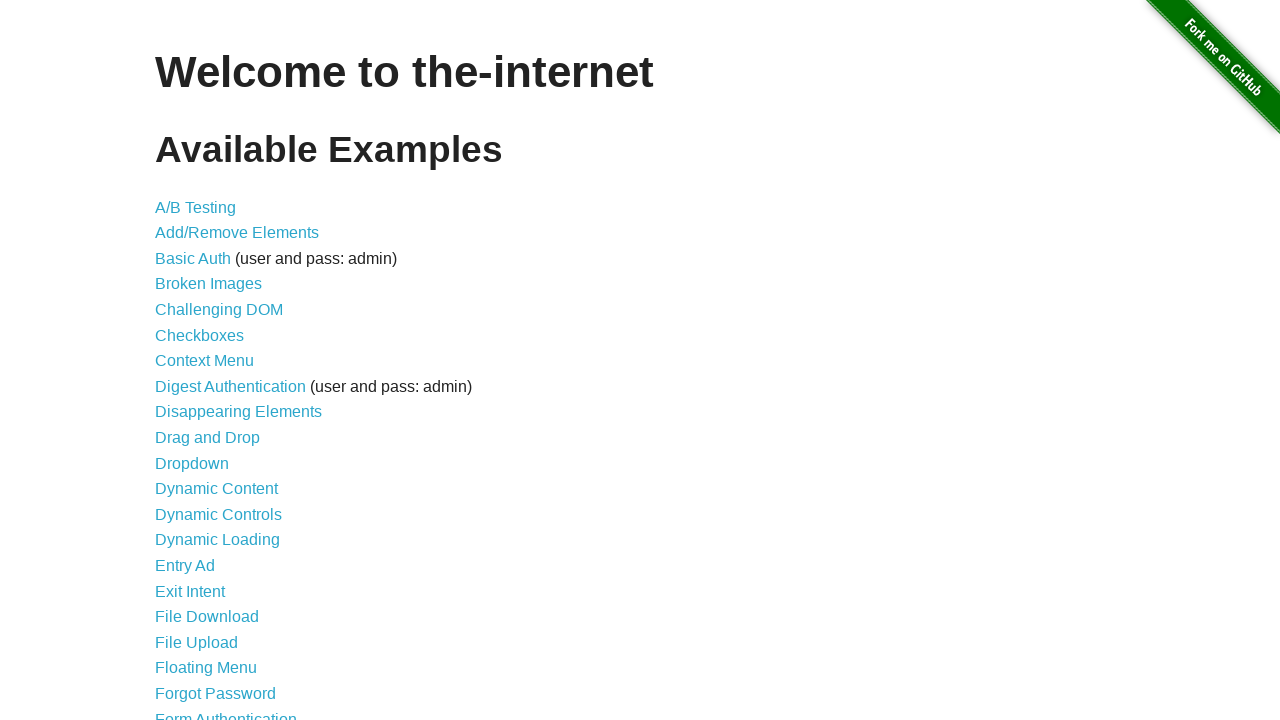

Added optimizelyOptOut cookie to opt out of A/B tests
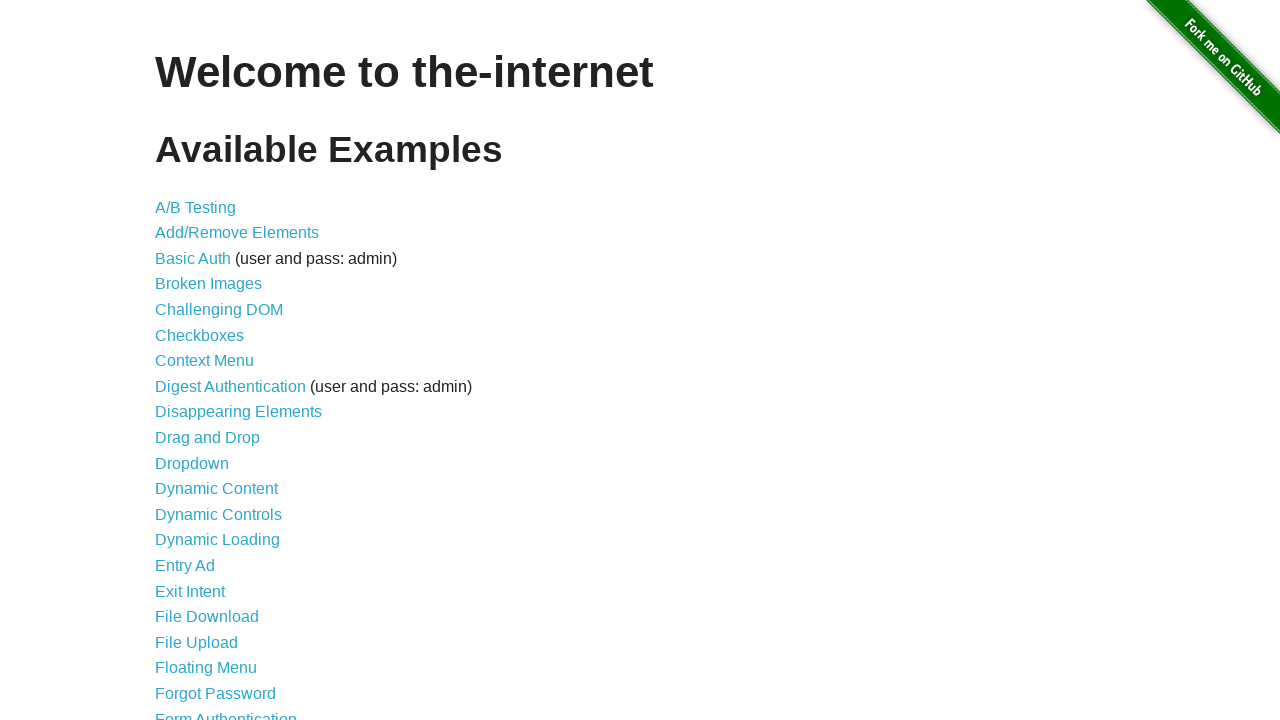

Navigated to A/B test page at http://the-internet.herokuapp.com/abtest
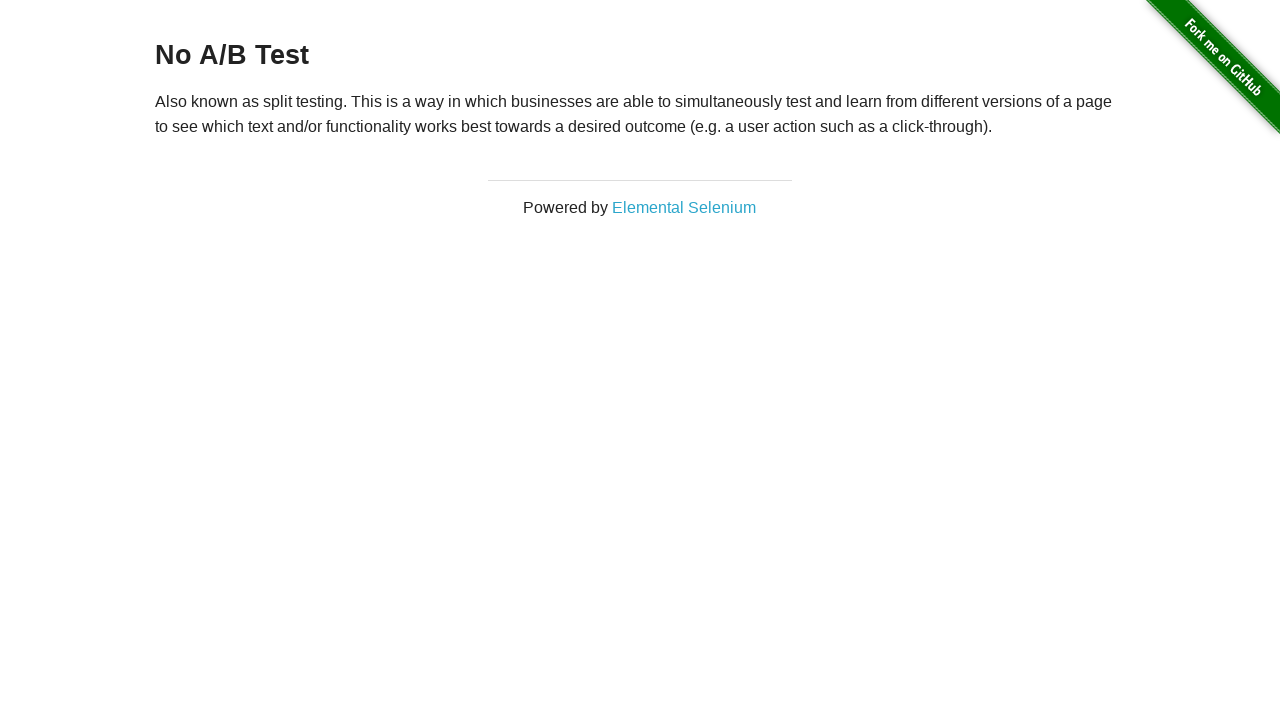

Verified page loaded and opt-out is active by waiting for h3 element
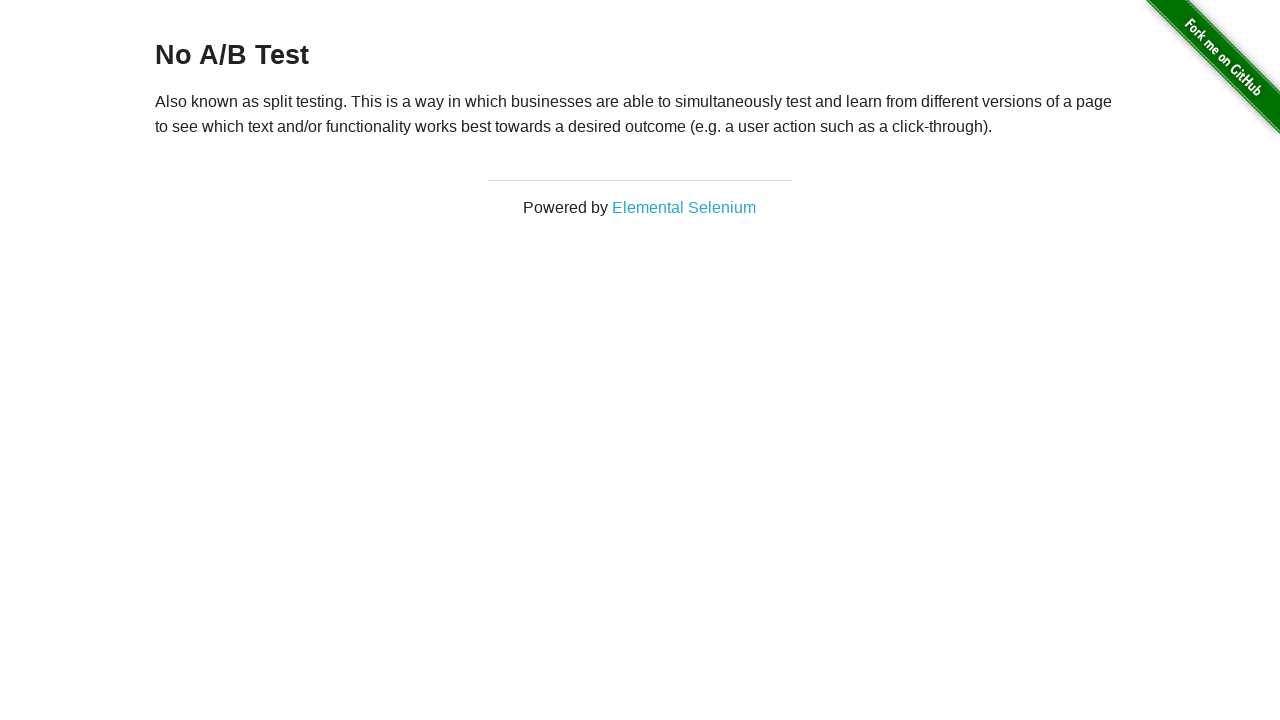

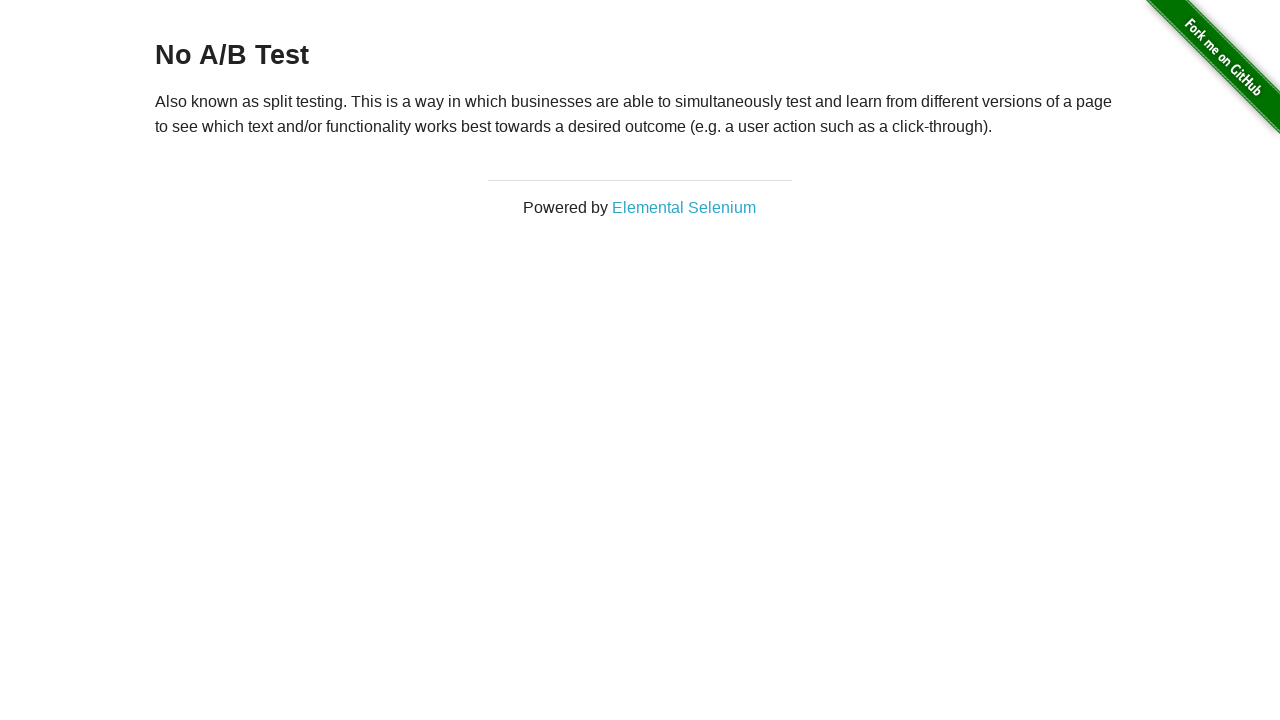